Tests clicking a link identified by its text content "Click me!" and verifies that a success message "Good job!" is displayed

Starting URL: https://obstaclecourse.tricentis.com/Obstacles/22505/retry

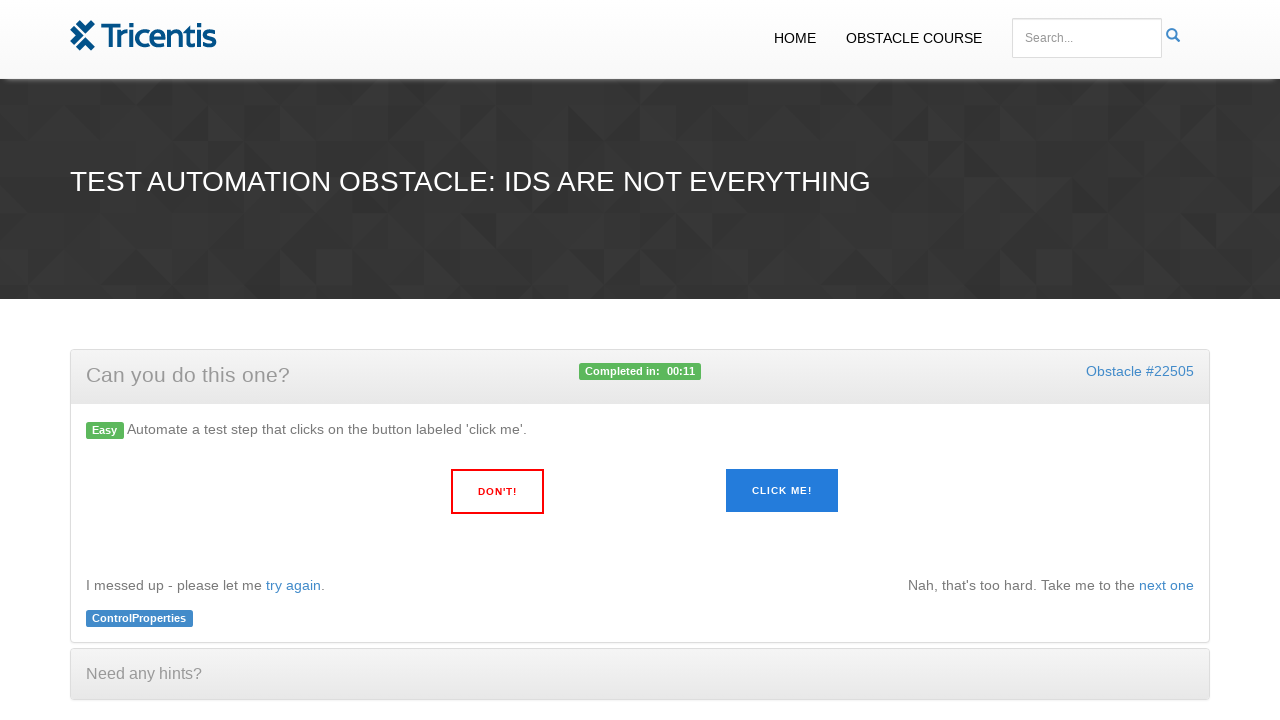

Clicked the 'Click me!' link at (782, 491) on a:text('Click me!')
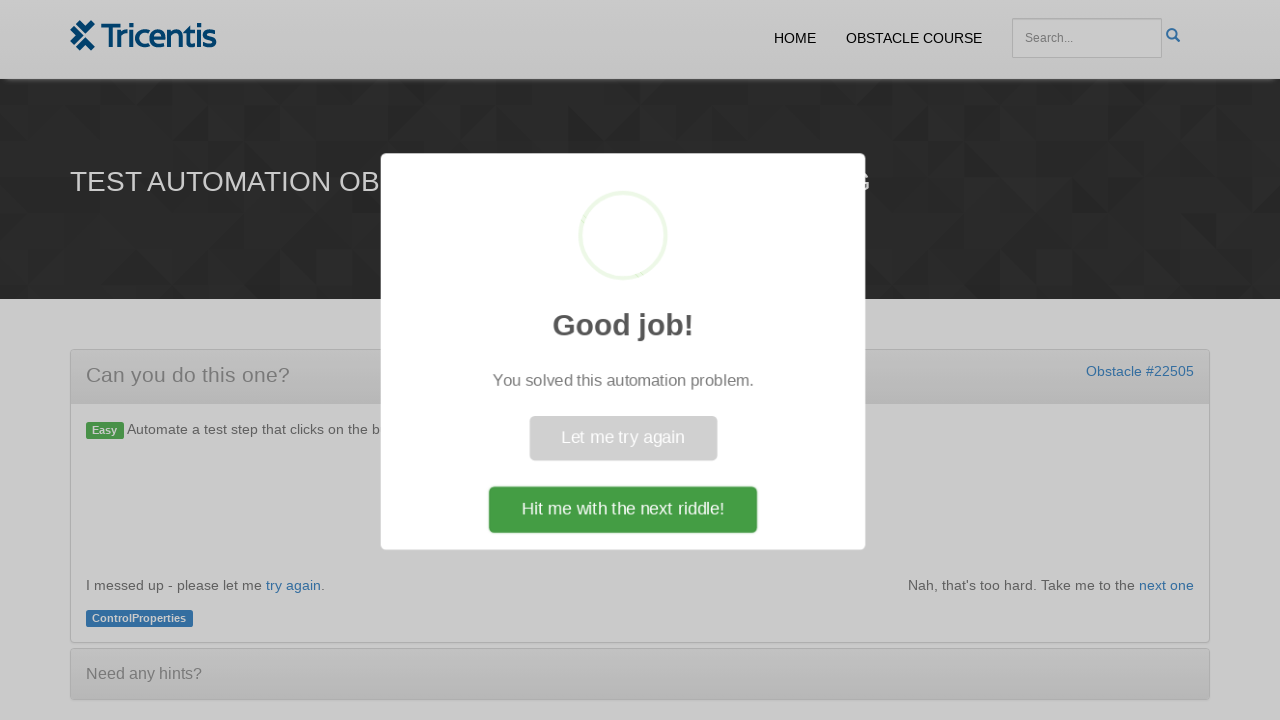

Verified success message 'Good job!' is displayed
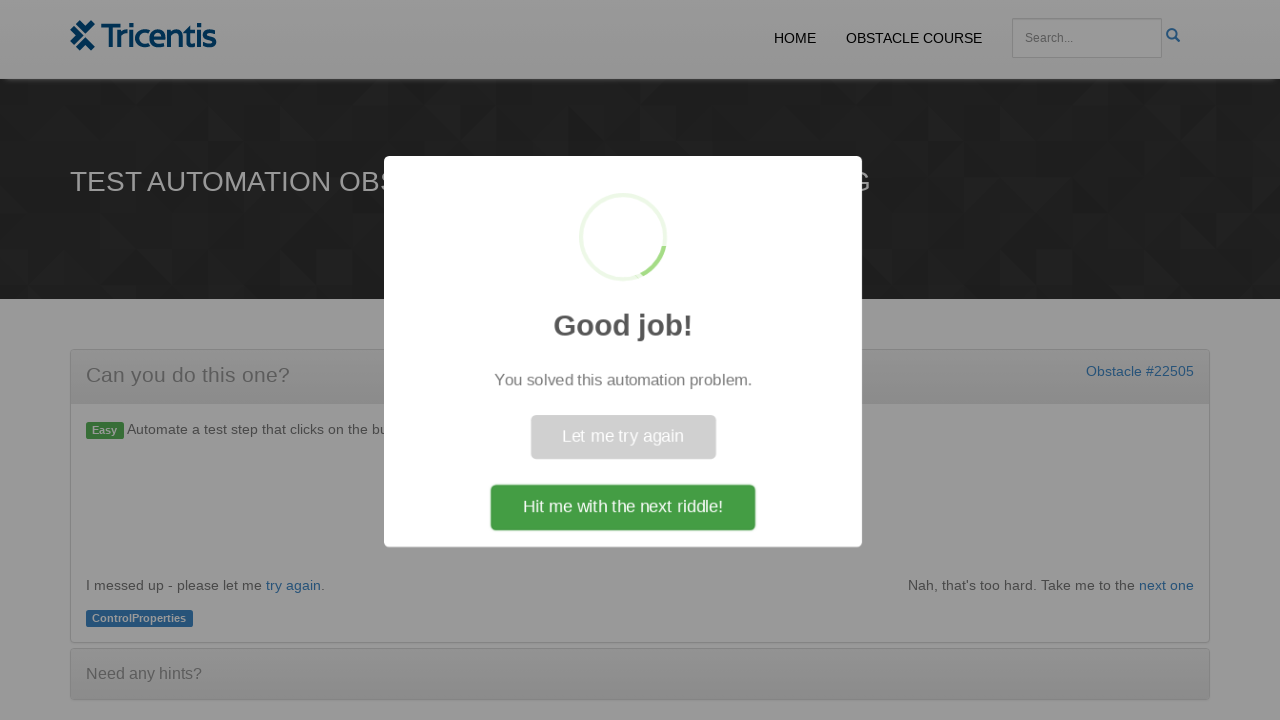

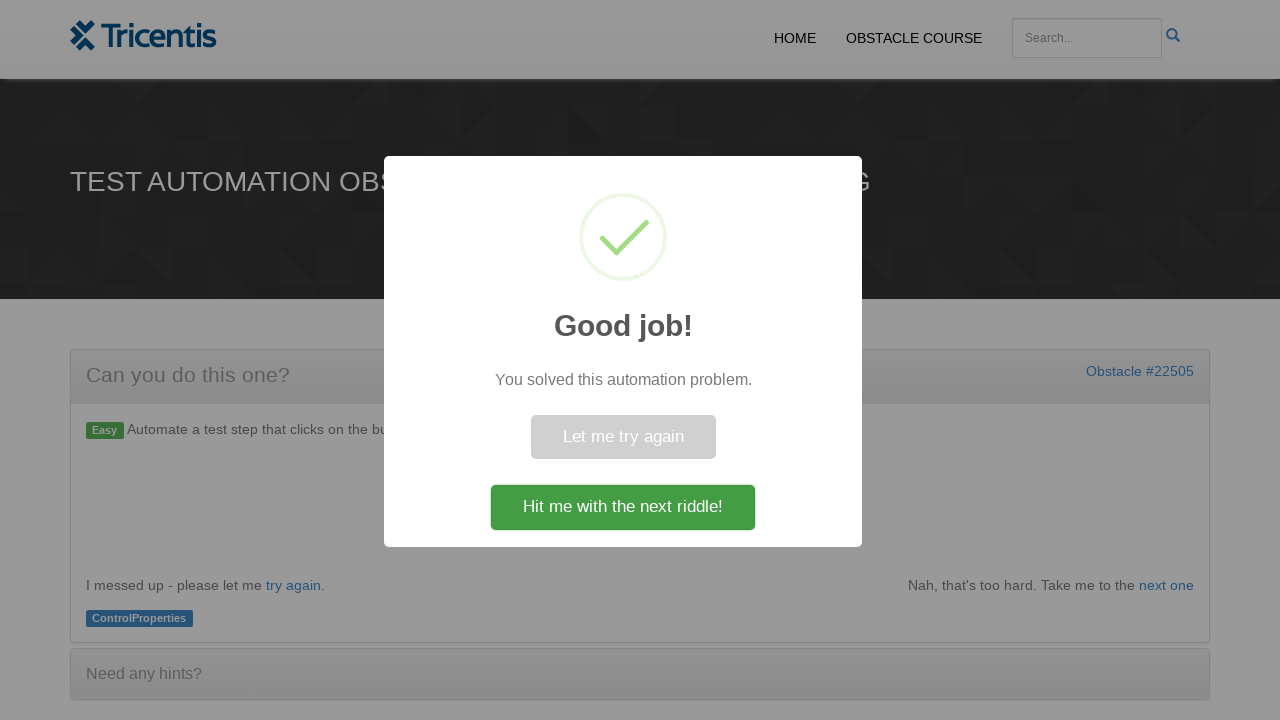